Navigates to itlearn360.com and verifies that the page contains links (anchor elements)

Starting URL: https://www.itlearn360.com/

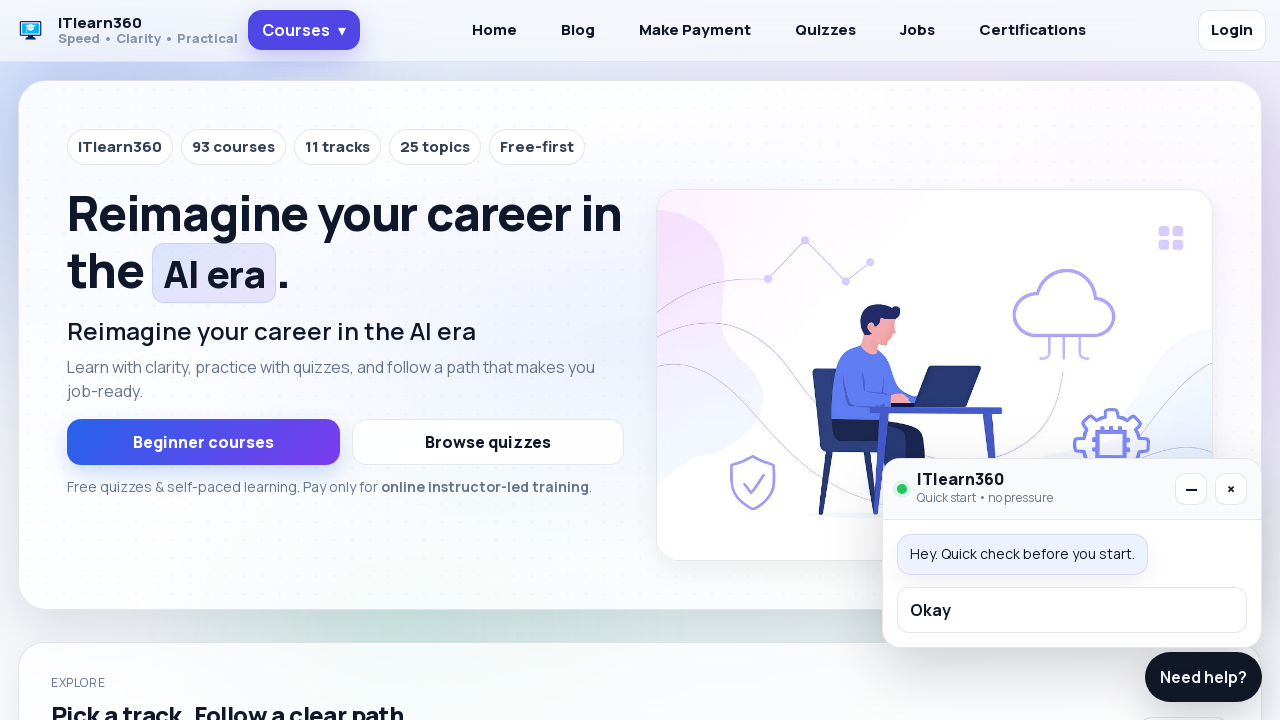

Navigated to https://www.itlearn360.com/
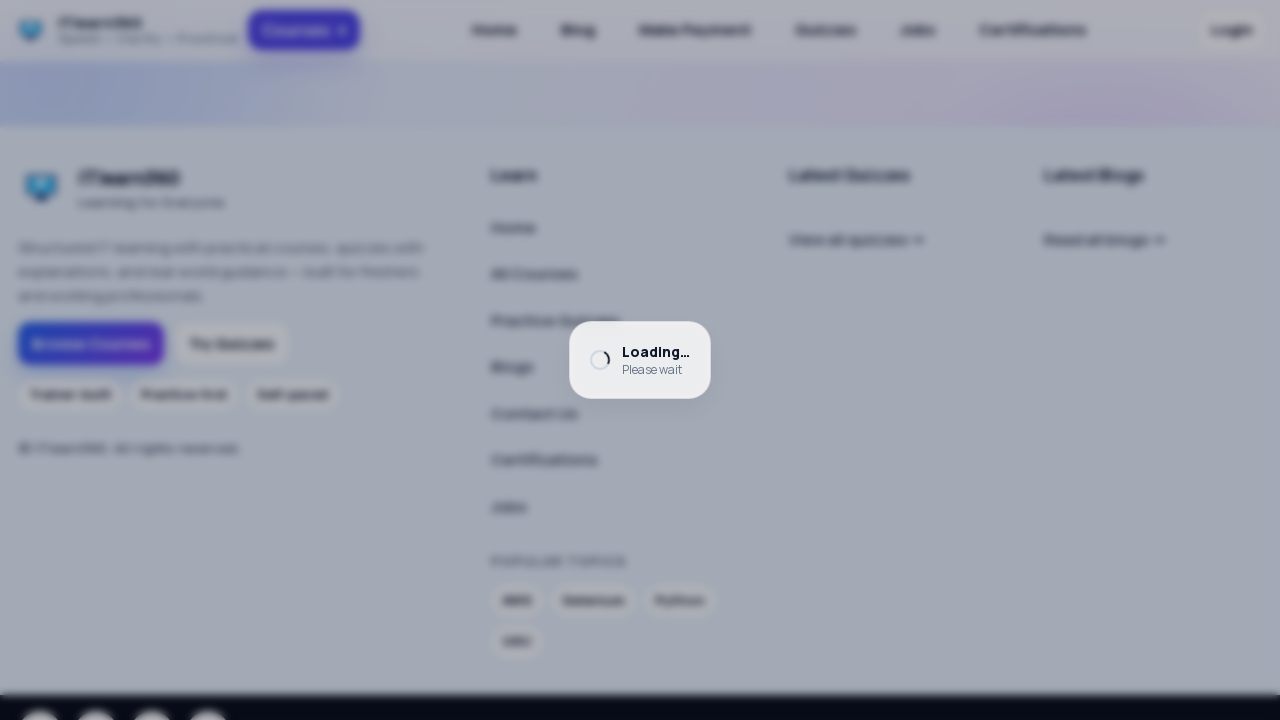

Waited for anchor elements (links) to be present on the page
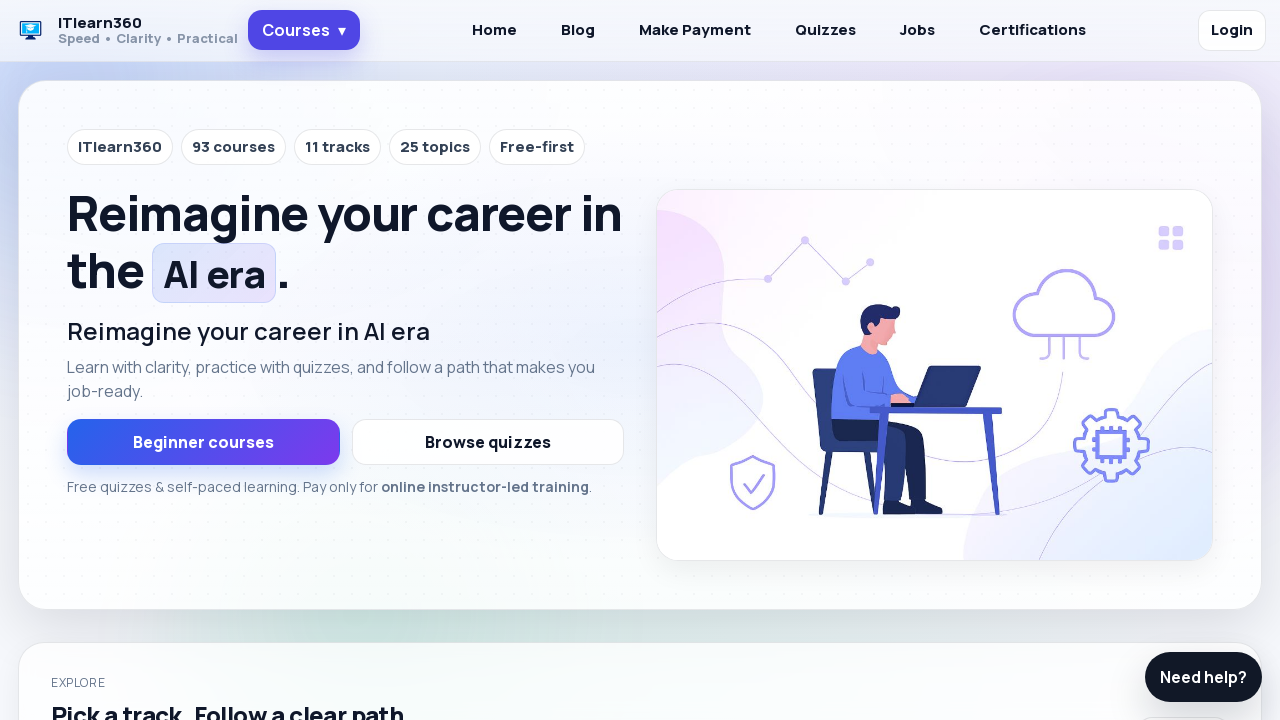

Located all anchor elements on the page
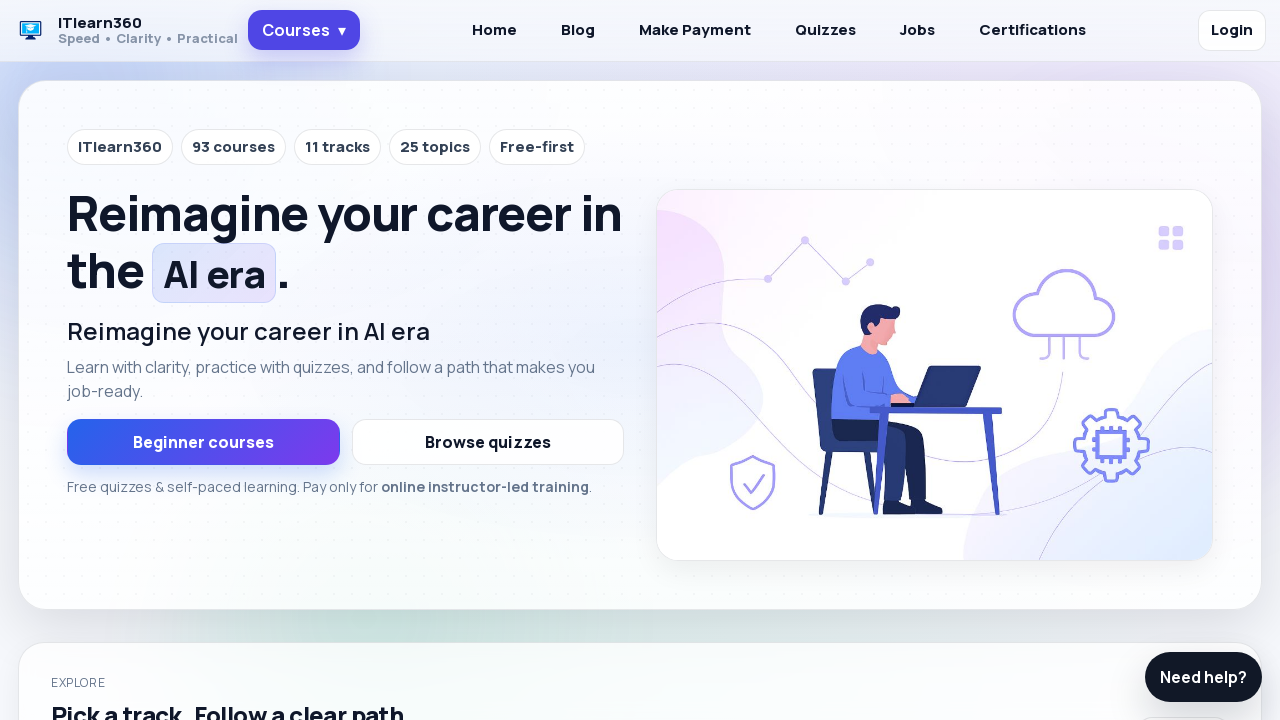

Verified that the page contains links (anchor elements)
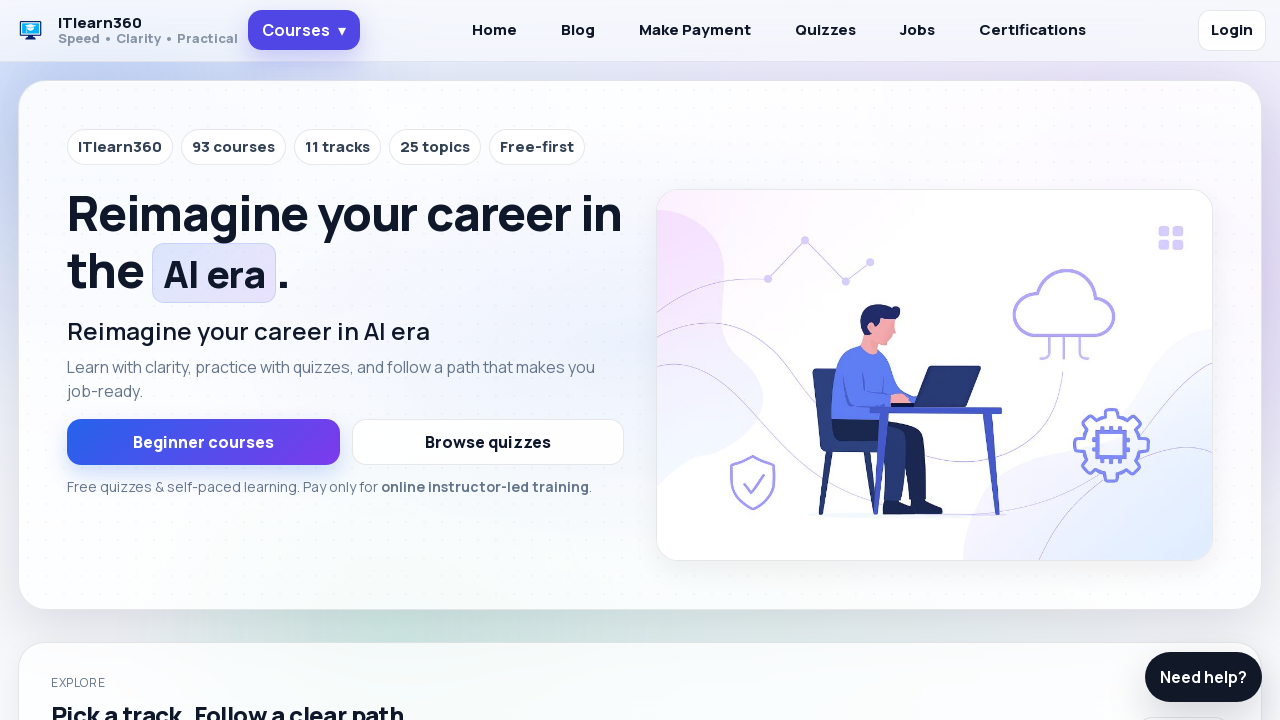

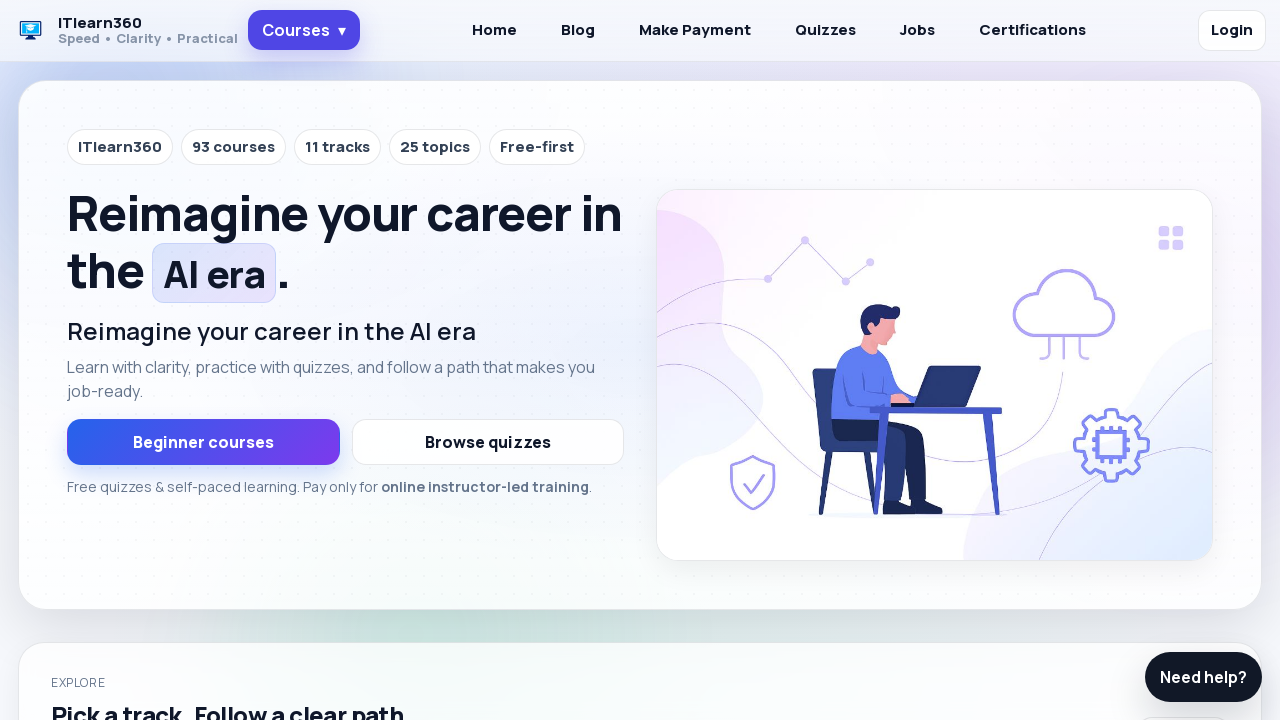